Tests adding todo items to a todo list application by entering item names and pressing Enter, then verifying the items appear in the list

Starting URL: https://todo-app.serenity-js.org/

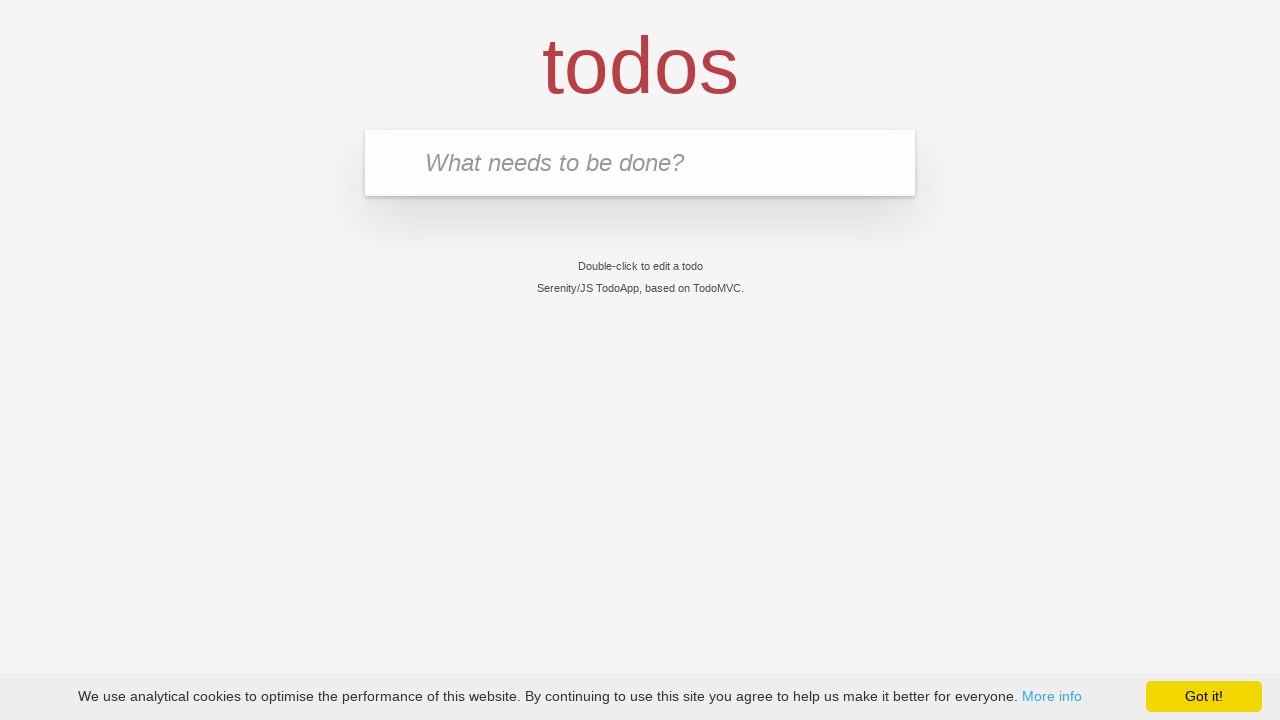

Waited for page to load with domcontentloaded state
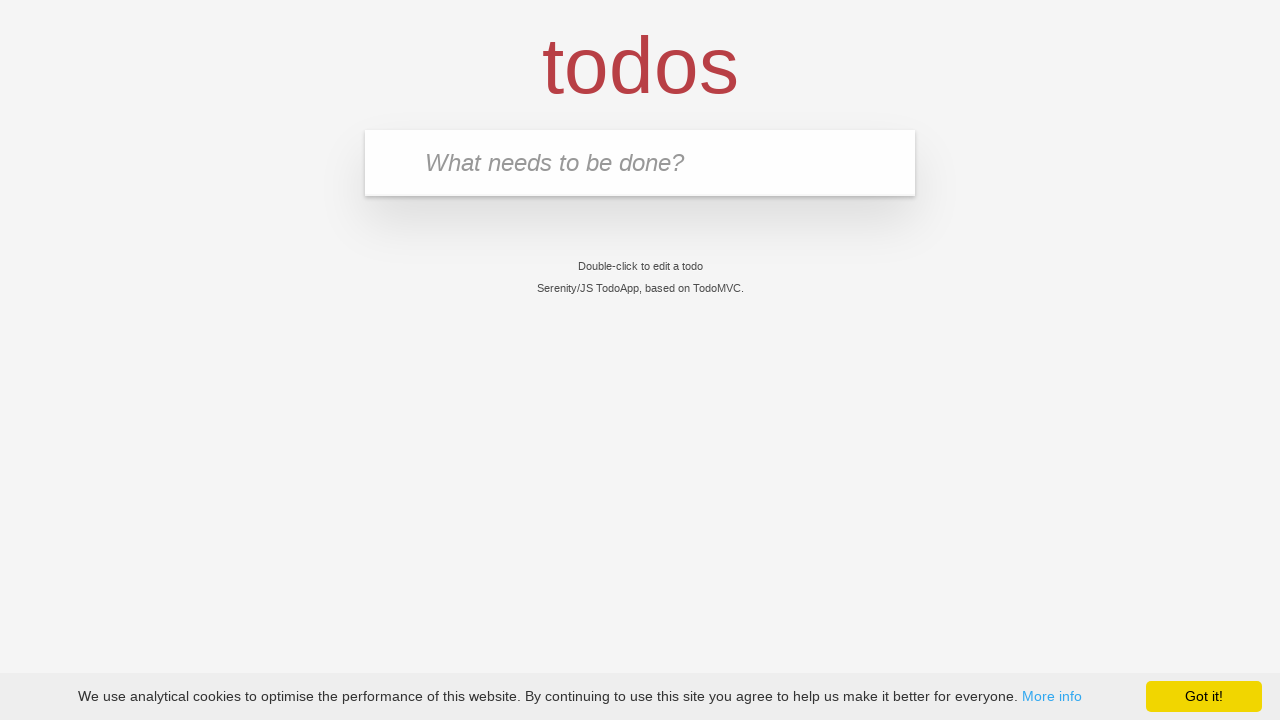

Verified page title is 'Serenity/JS TodoApp'
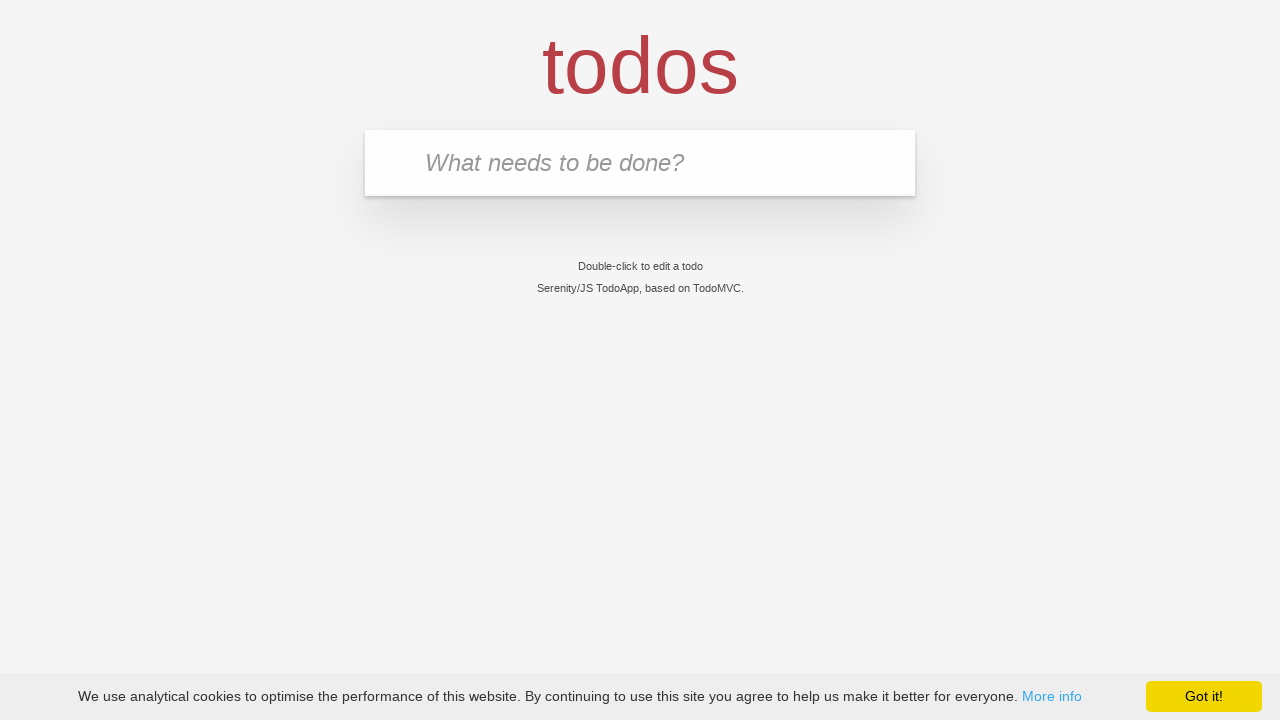

Entered first todo item 'buy some cheese' in input field on input.new-todo
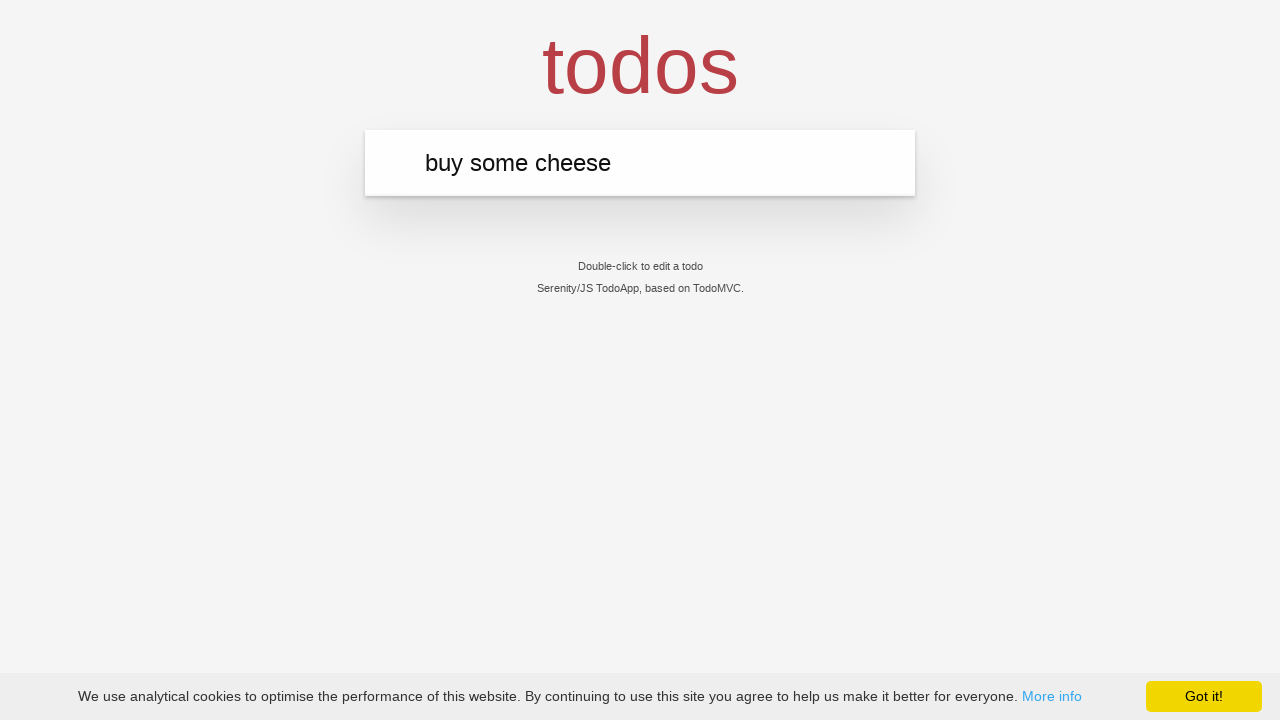

Pressed Enter to submit first todo item on input.new-todo
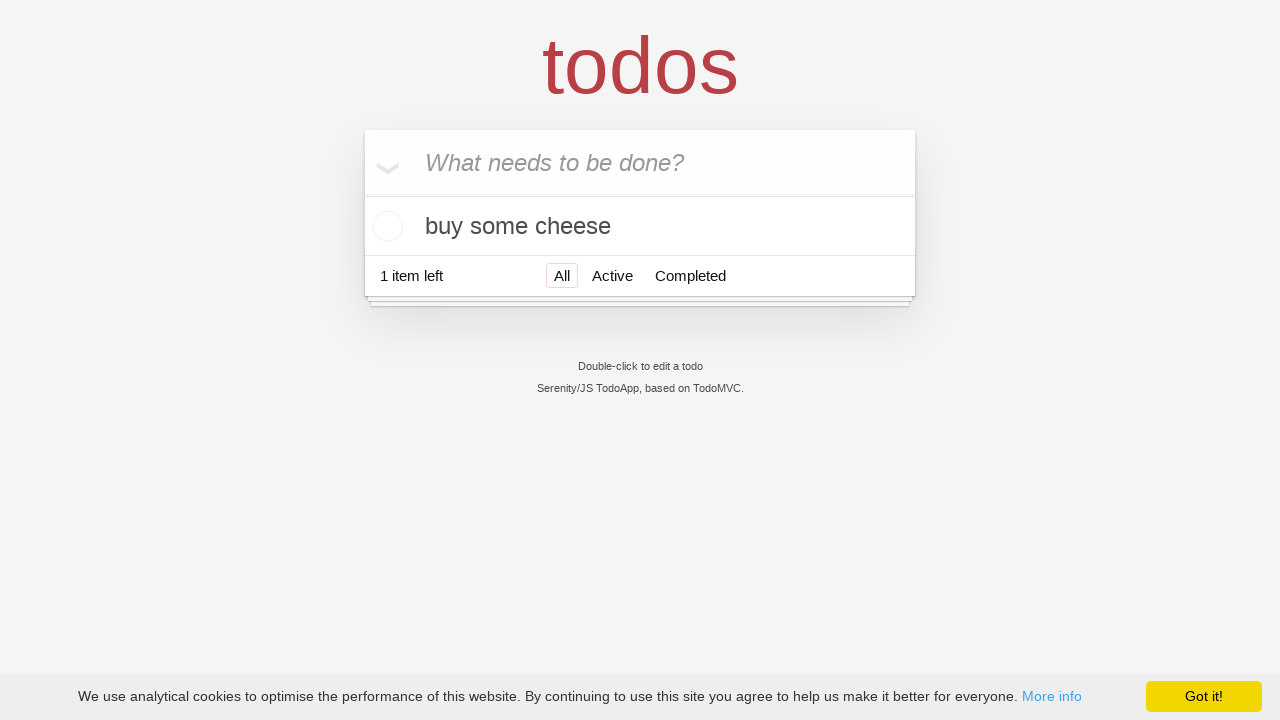

Verified first todo item 'buy some cheese' appeared in the list
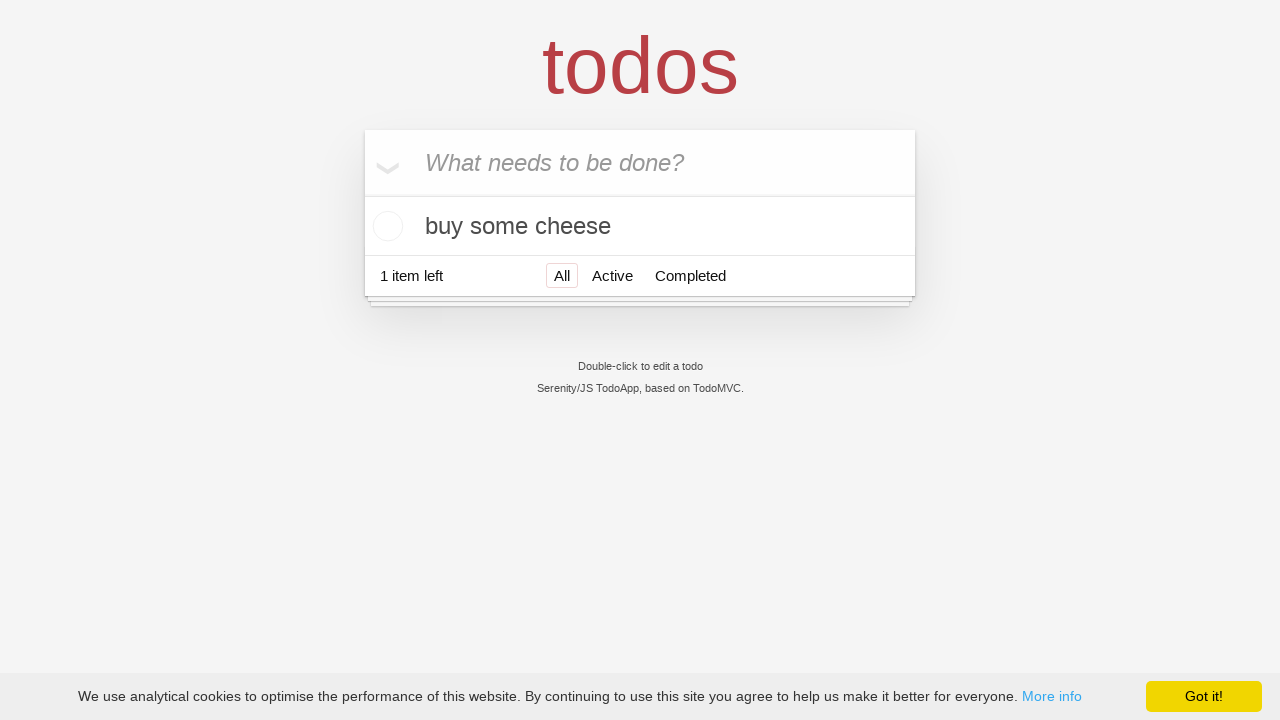

Entered second todo item 'feed the cat' in input field on input.new-todo
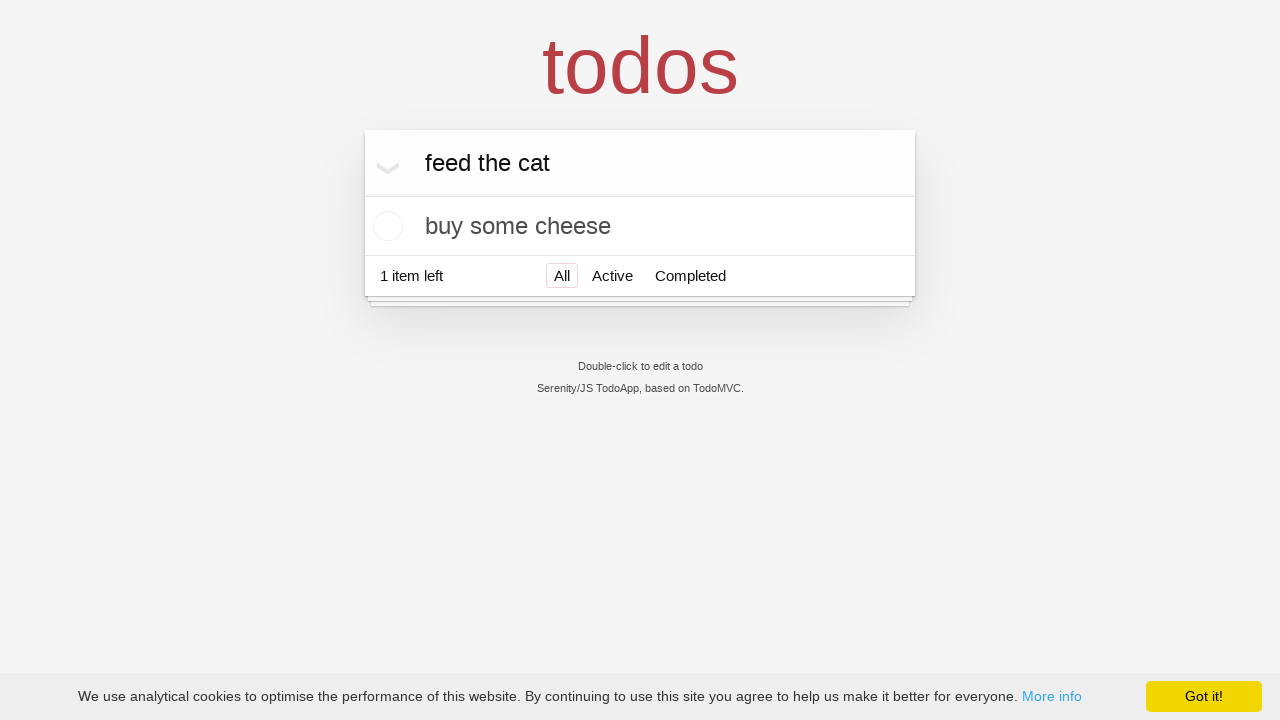

Pressed Enter to submit second todo item on input.new-todo
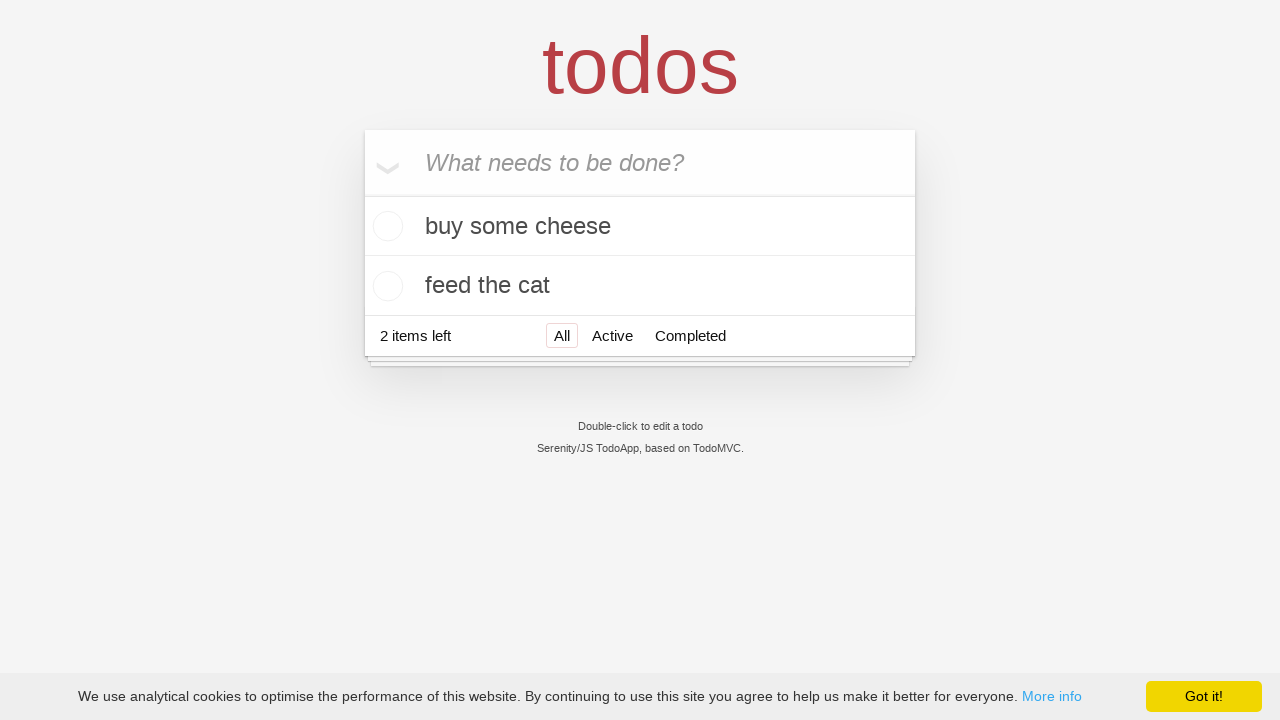

Verified second todo item 'feed the cat' appeared in the list
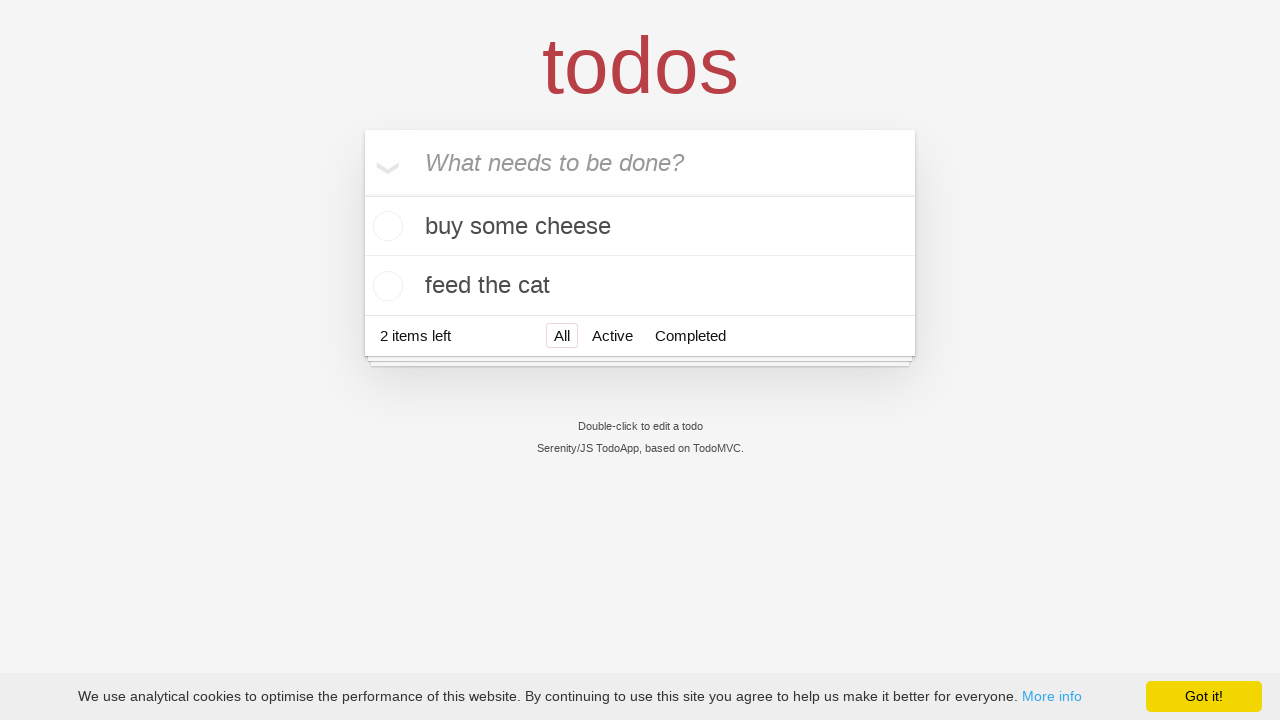

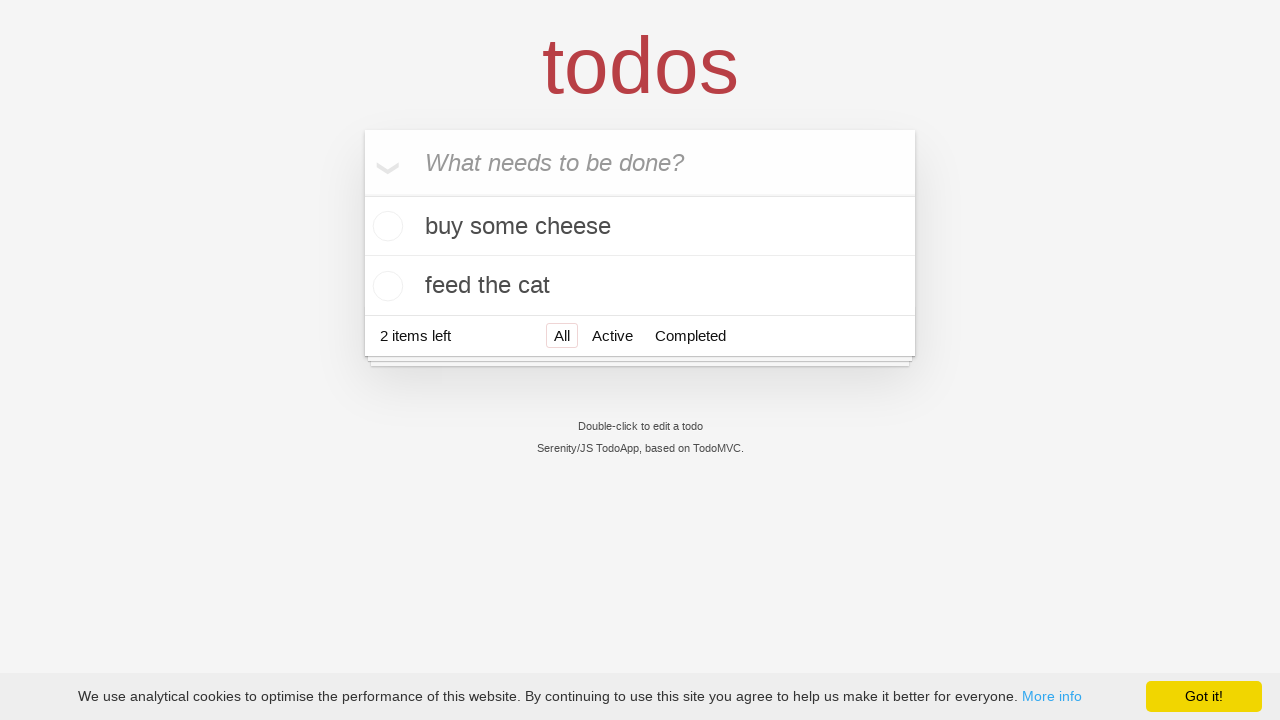